Tests radio button selection functionality by iterating through radio buttons and selecting specific options ("Milk" and "Beer") from a form

Starting URL: http://echoecho.com/htmlforms10.htm

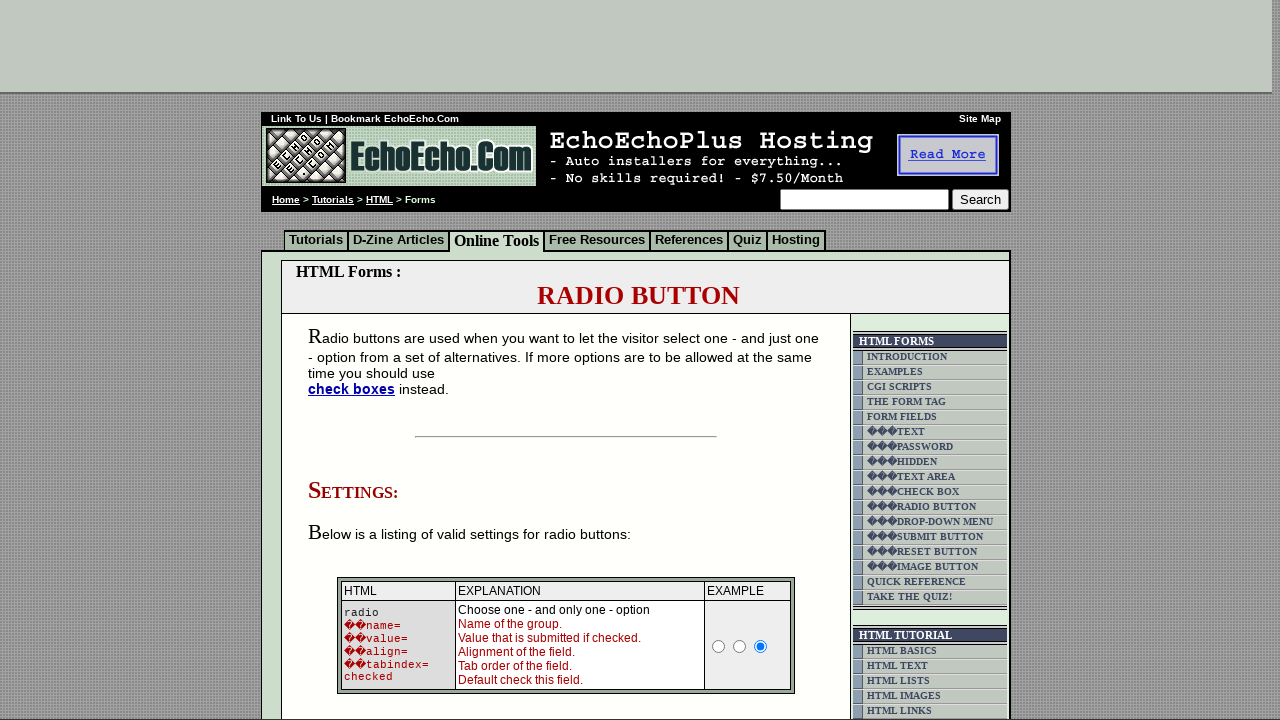

Waited for radio button container to load
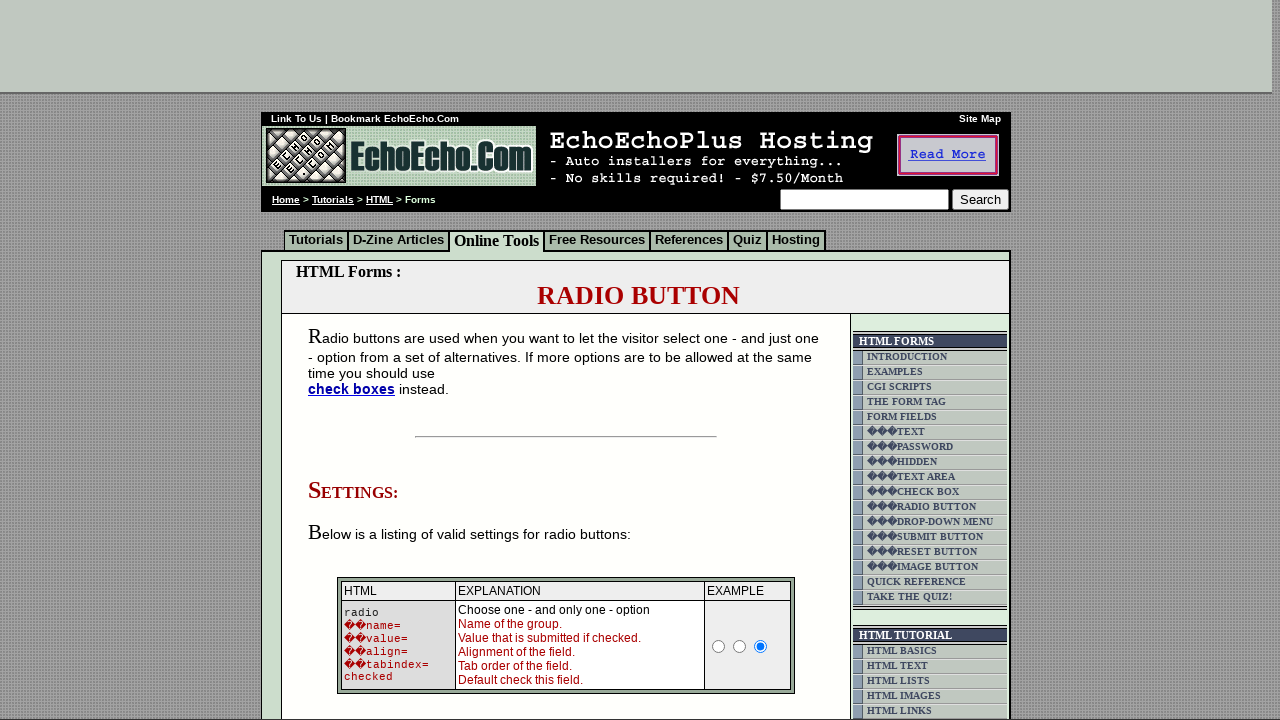

Retrieved all radio buttons from the second table5 block
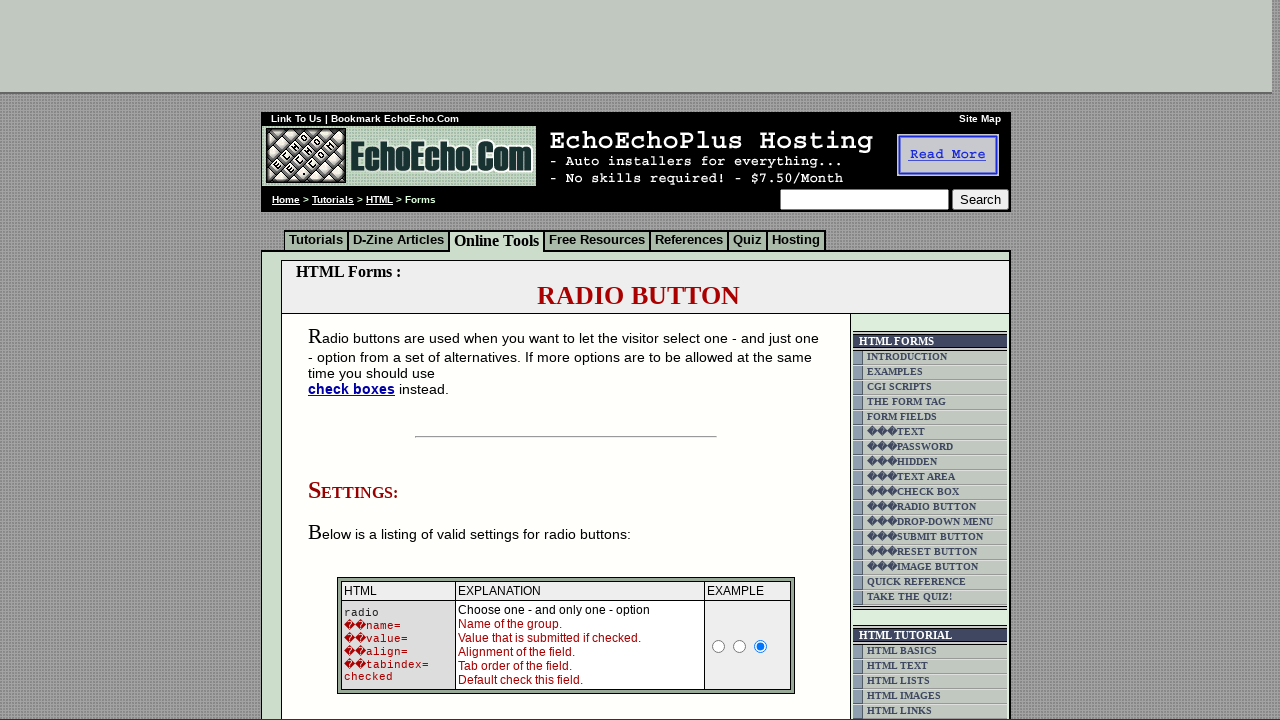

Retrieved radio button value: Milk
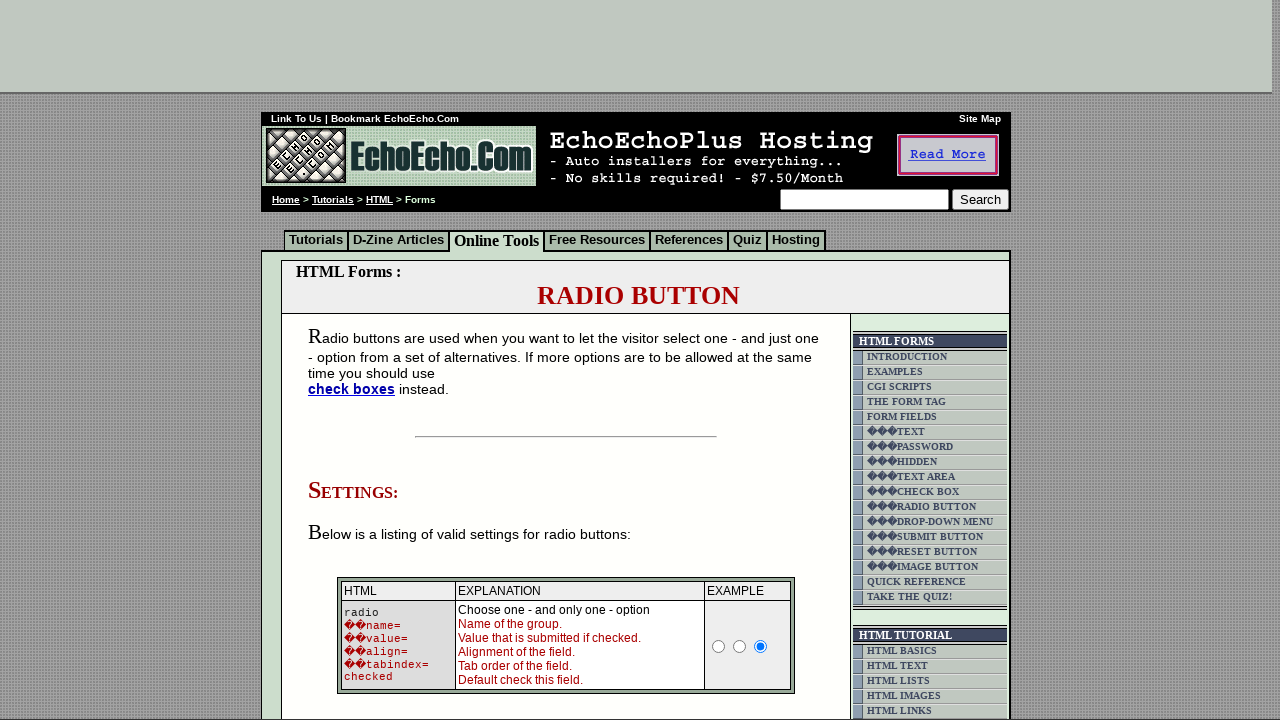

Selected 'Milk' radio button at (356, 360) on (//td[@class='table5'])[2] >> input >> nth=0
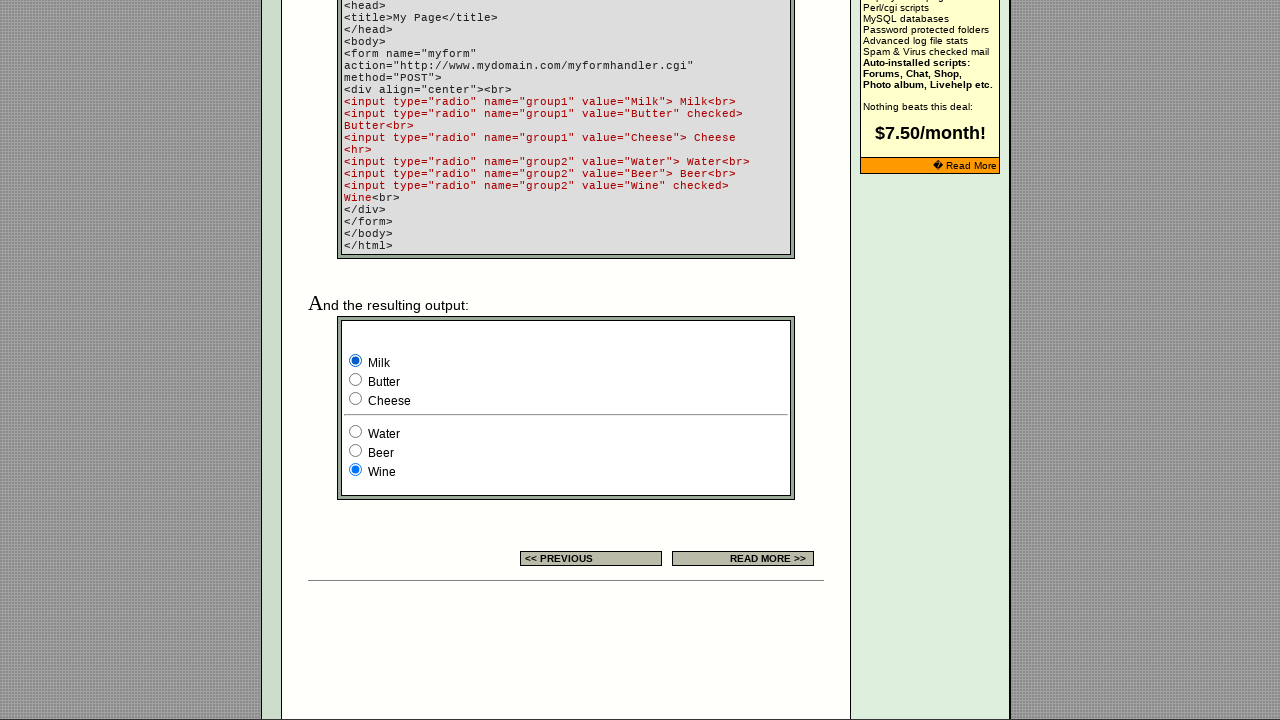

Retrieved radio button value: Butter
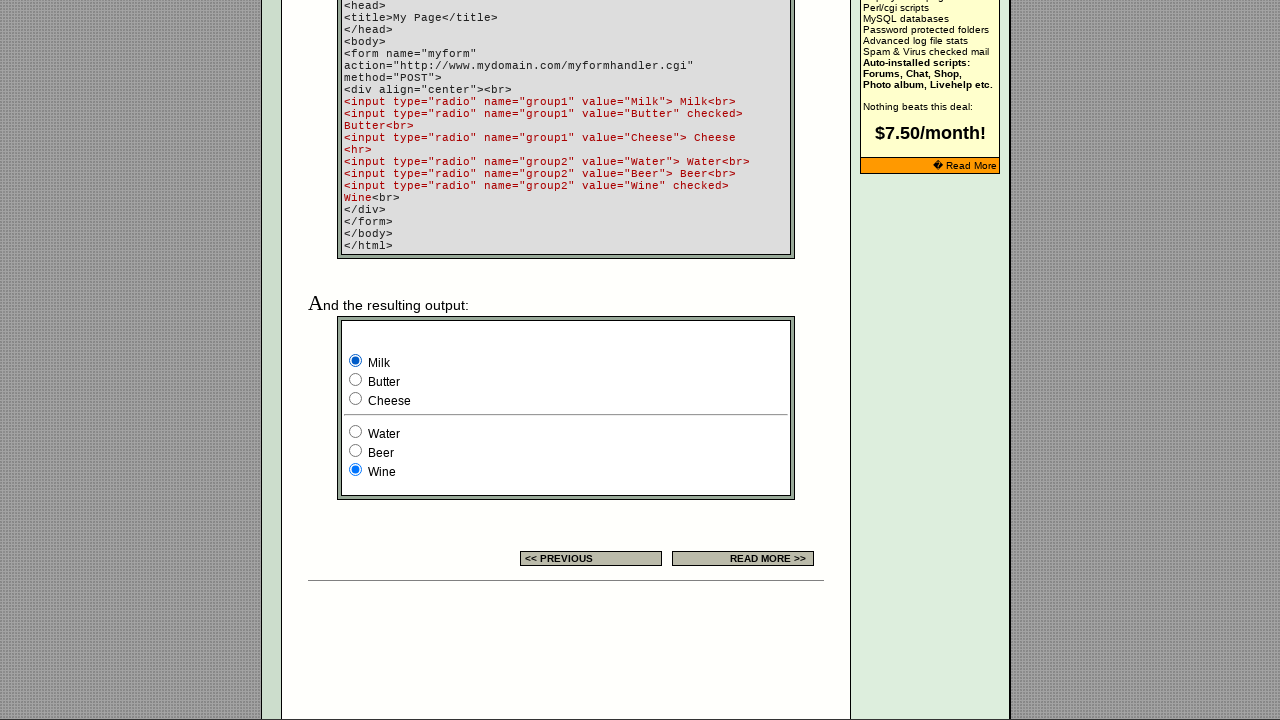

Retrieved radio button value: Cheese
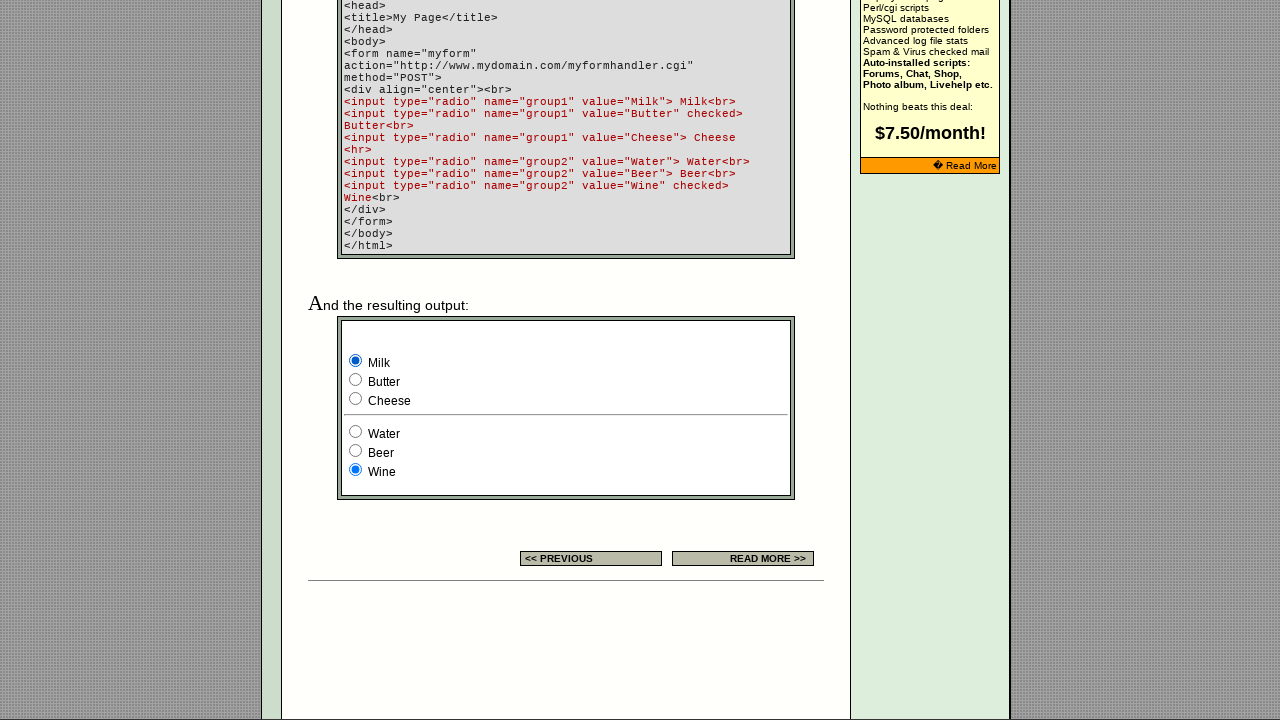

Retrieved radio button value: Water
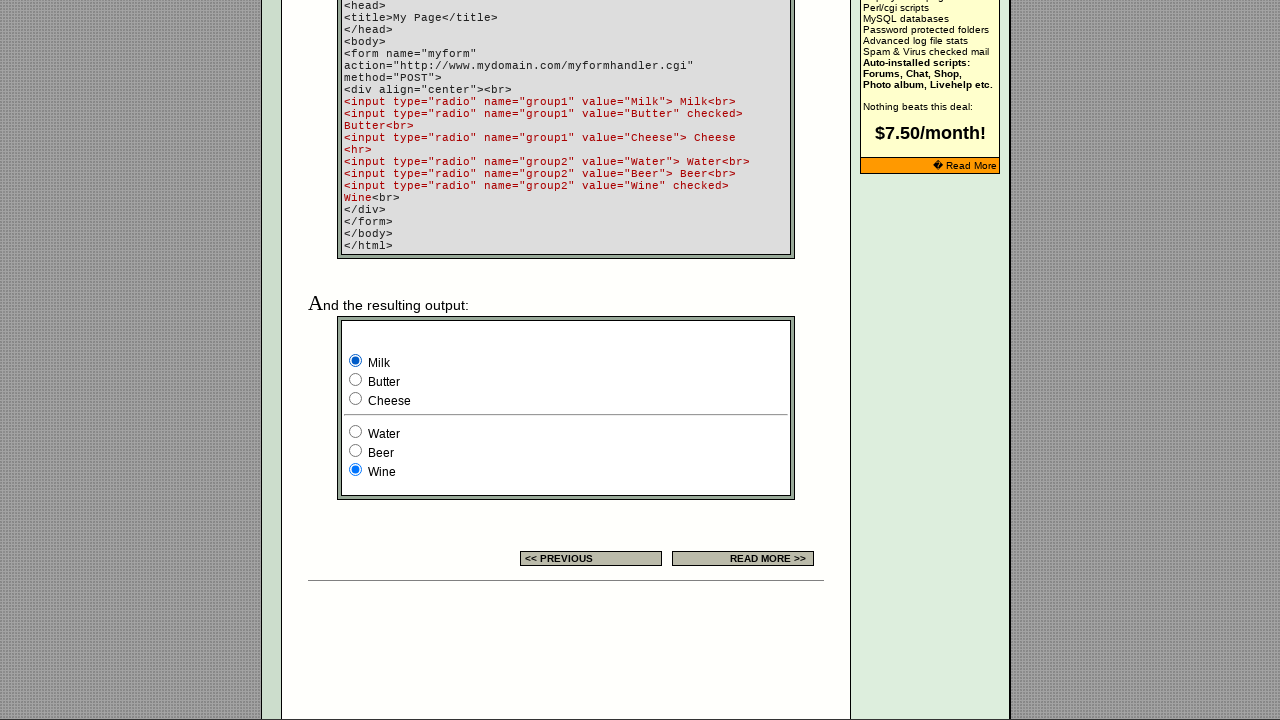

Retrieved radio button value: Beer
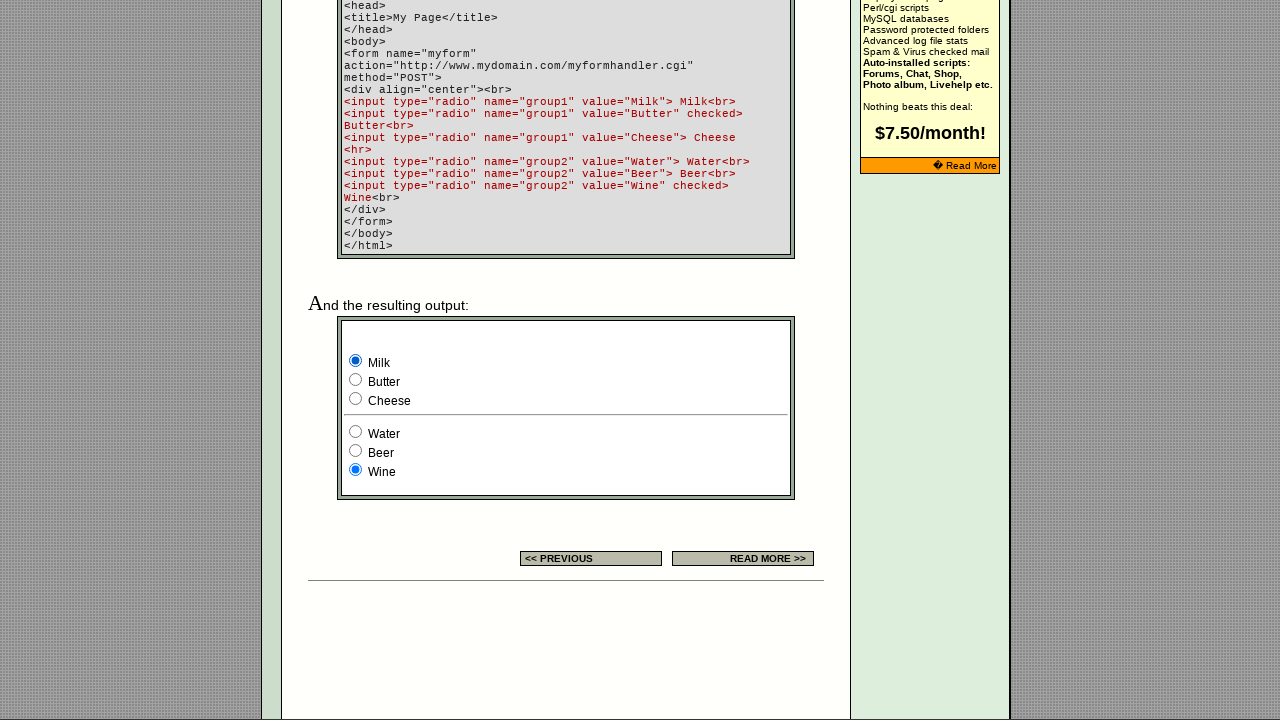

Selected 'Beer' radio button at (356, 450) on (//td[@class='table5'])[2] >> input >> nth=4
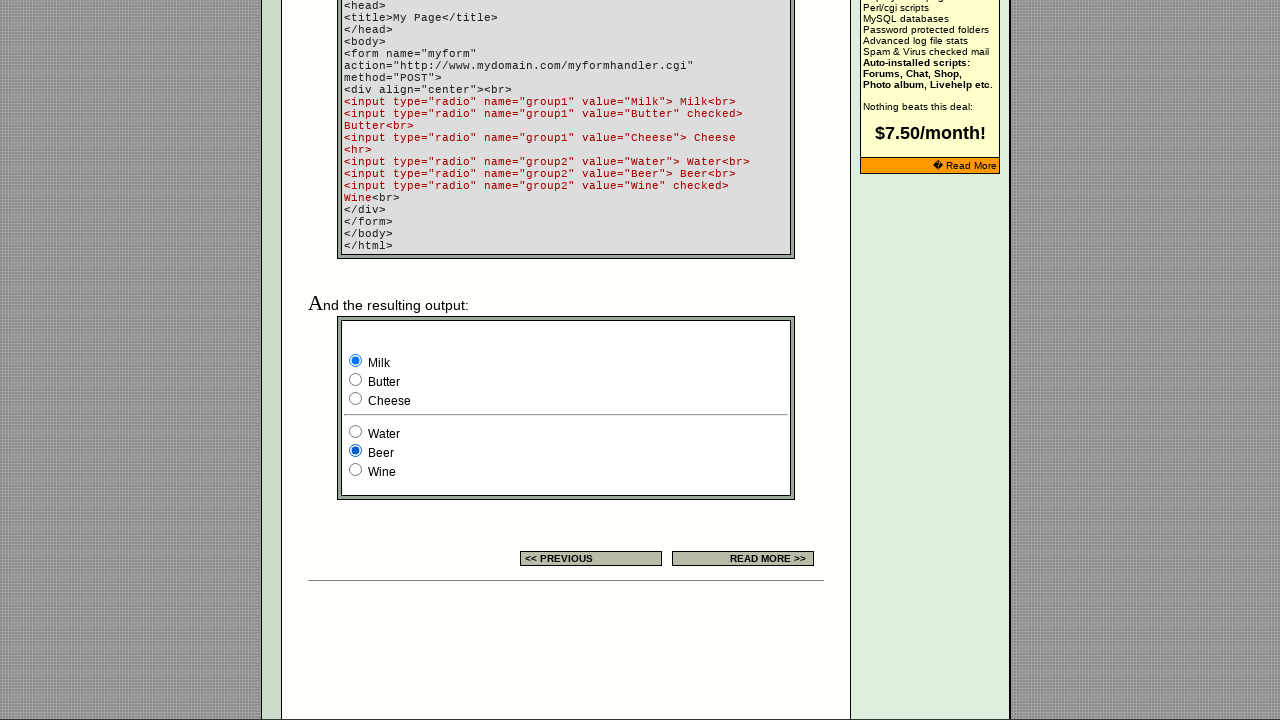

Retrieved radio button value: Wine
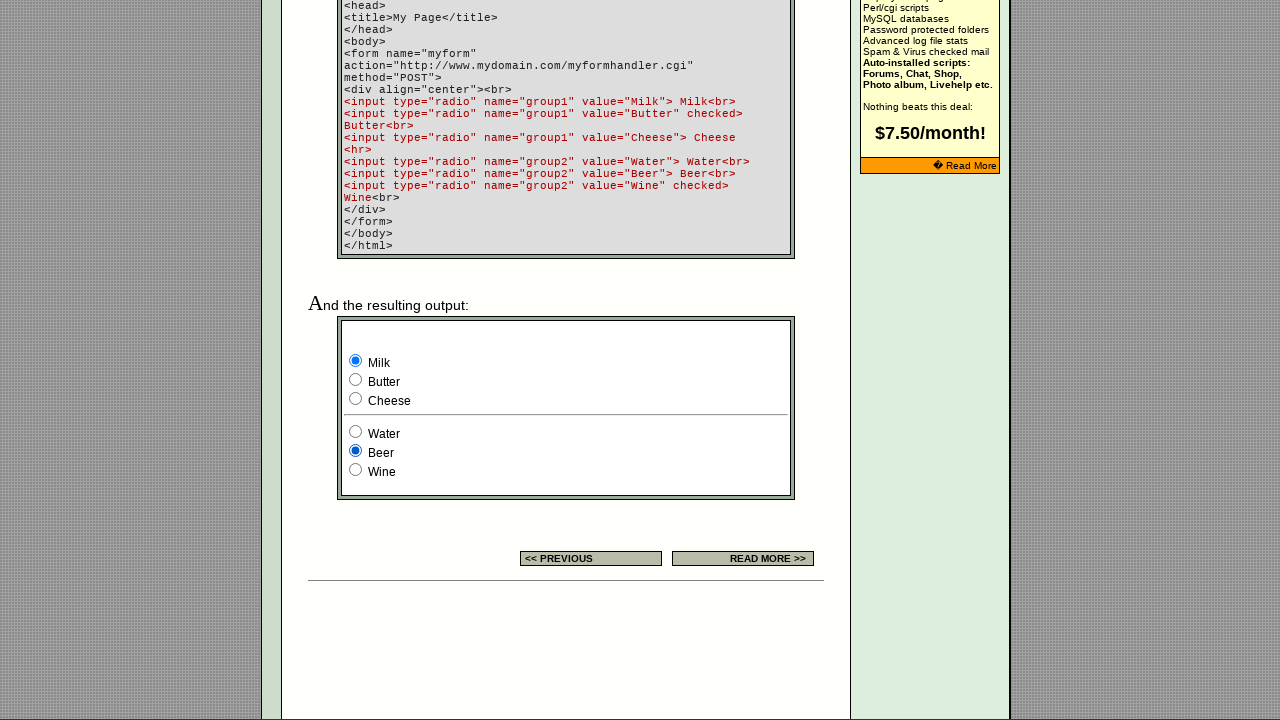

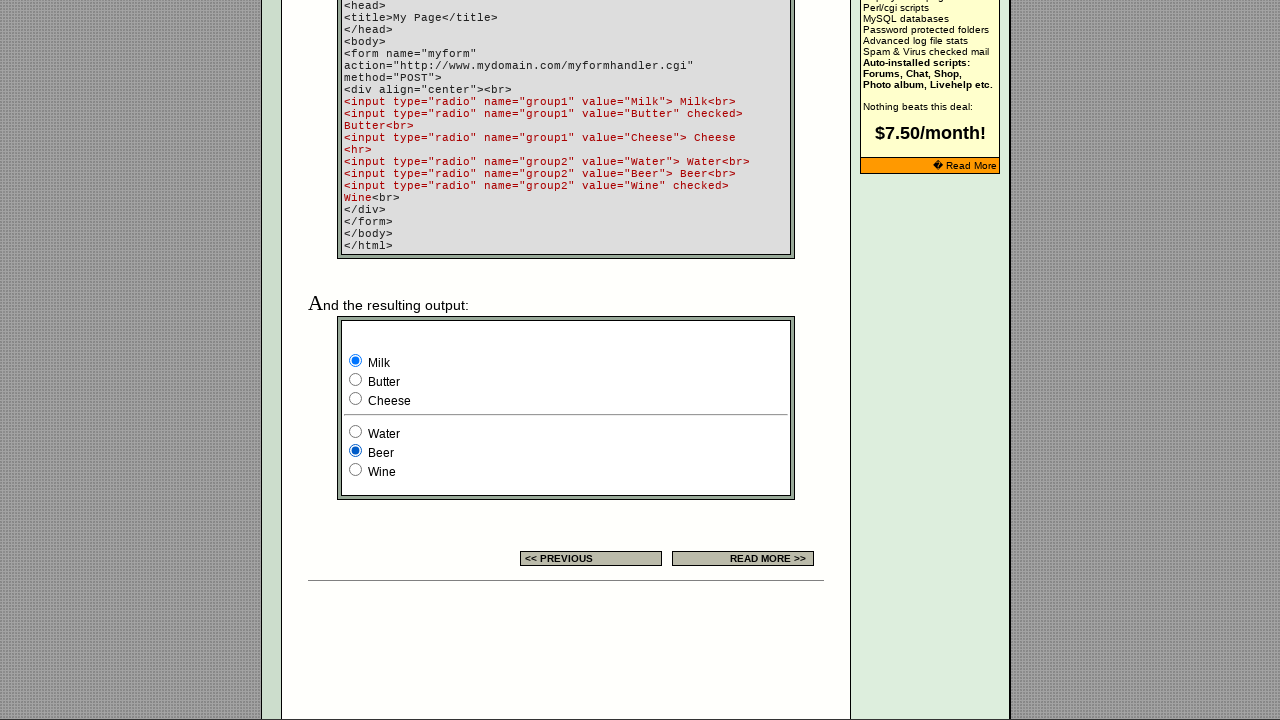